Clears all products from the shopping cart

Starting URL: https://jupiter.cloud.planittesting.com/#/

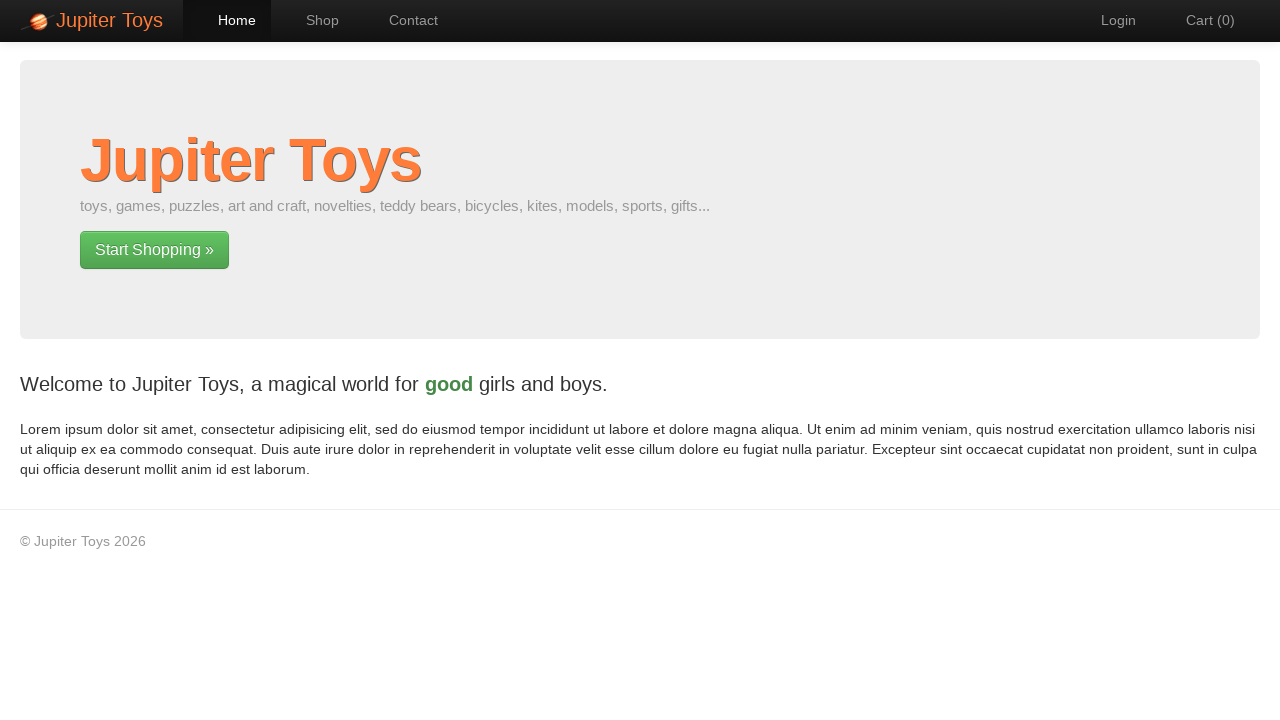

Clicked Shop link to navigate to shop page at (312, 20) on text=Shop
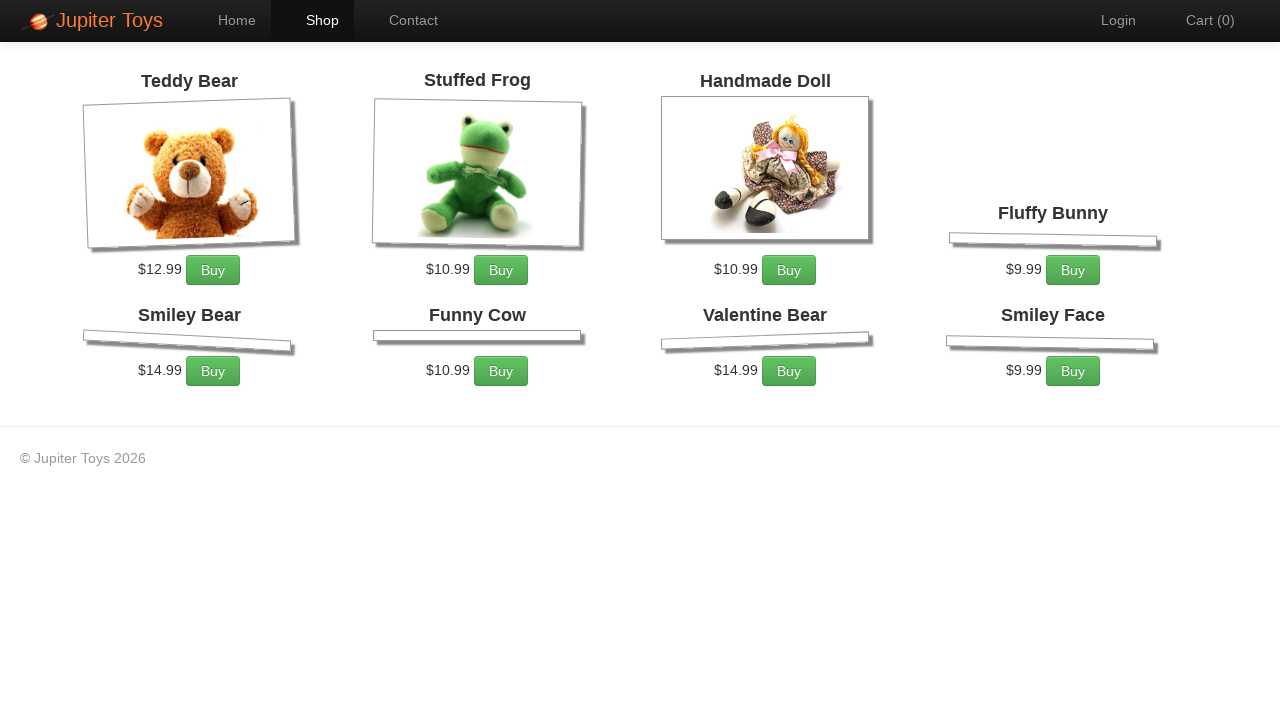

Clicked Buy button to add Teddy Bear to cart at (213, 270) on li:has-text('Teddy Bear') >> text=Buy
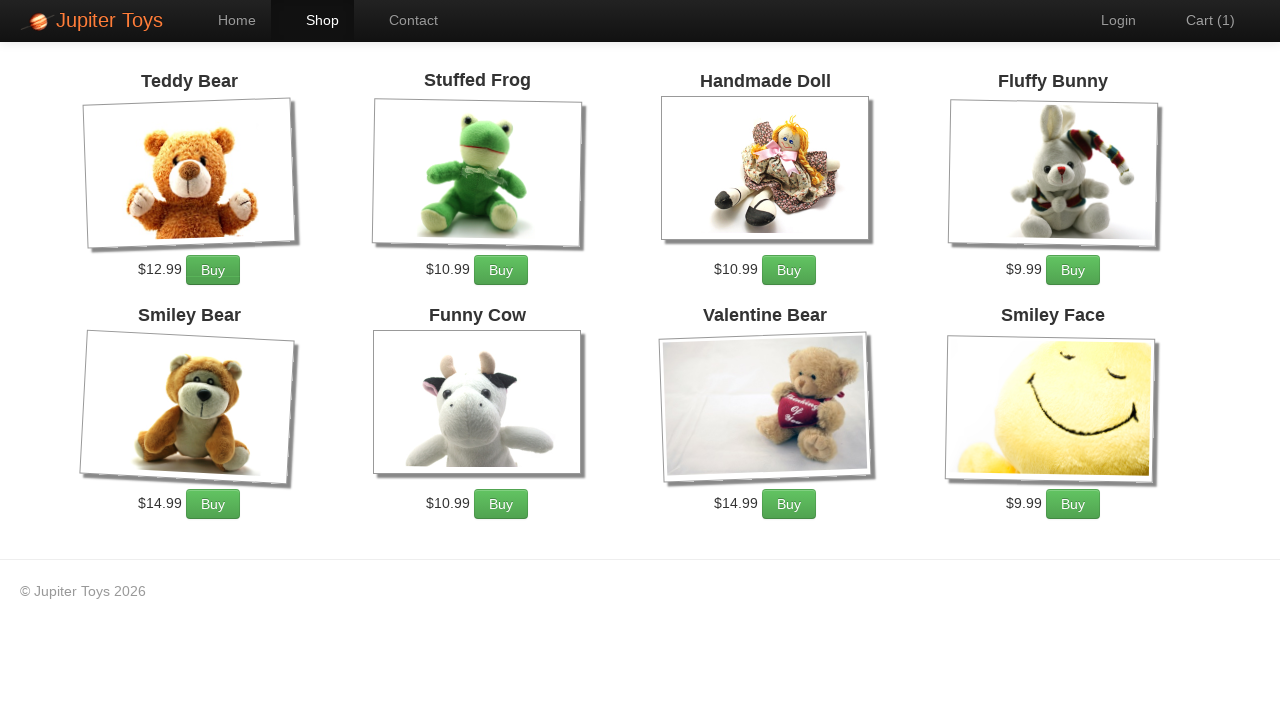

Clicked Cart link to navigate to shopping cart at (1200, 20) on text=Cart
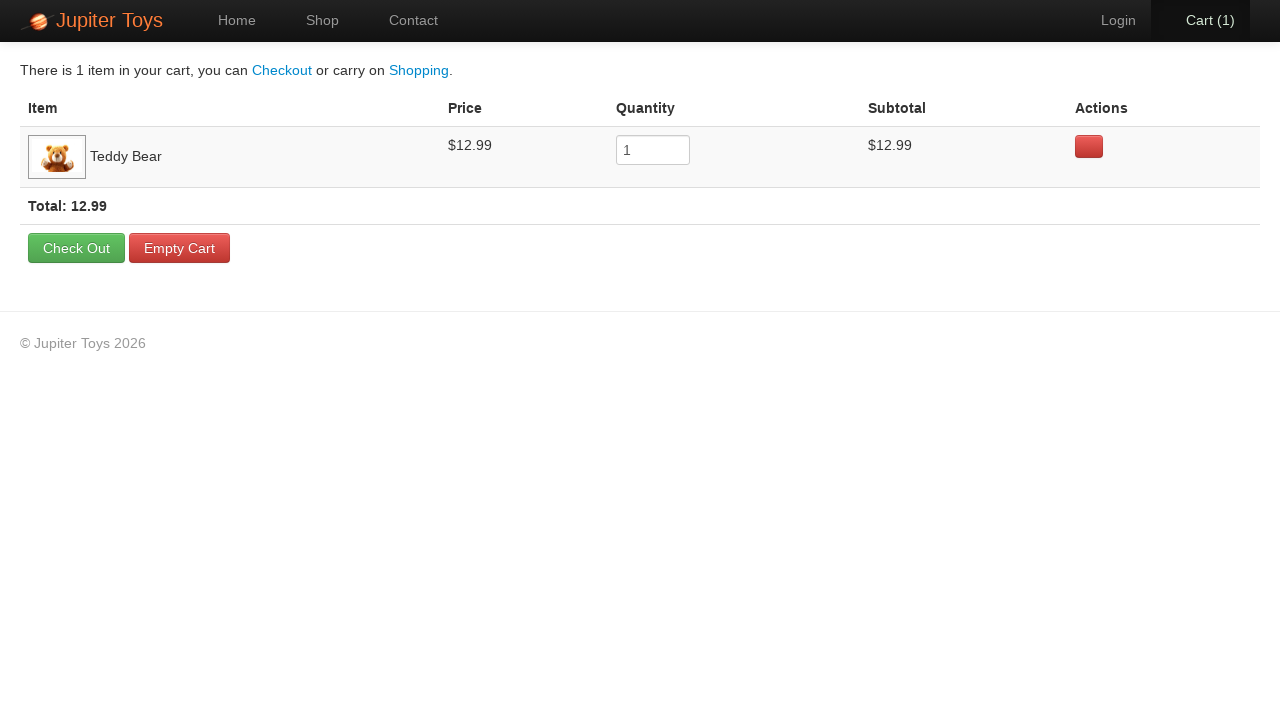

Clicked Empty Cart button to initiate cart clearing at (180, 248) on text=Empty Cart
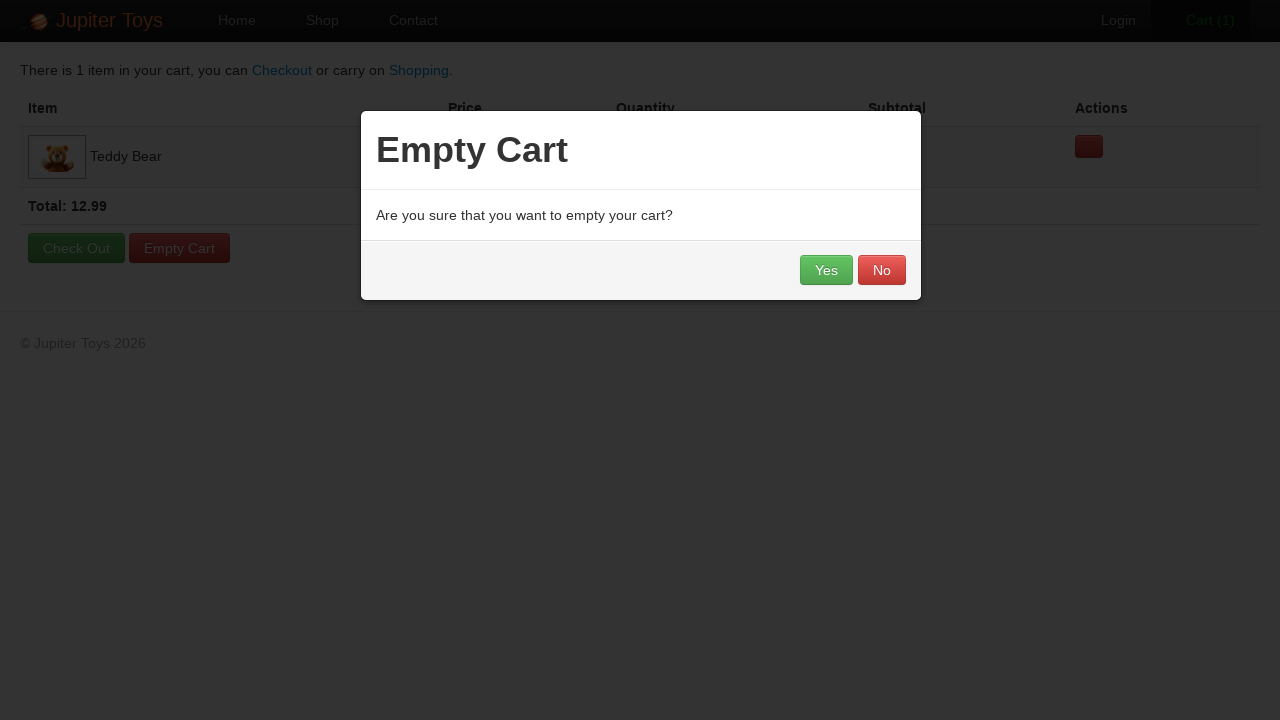

Confirmed cart clearing by clicking Yes at (826, 270) on text=Yes
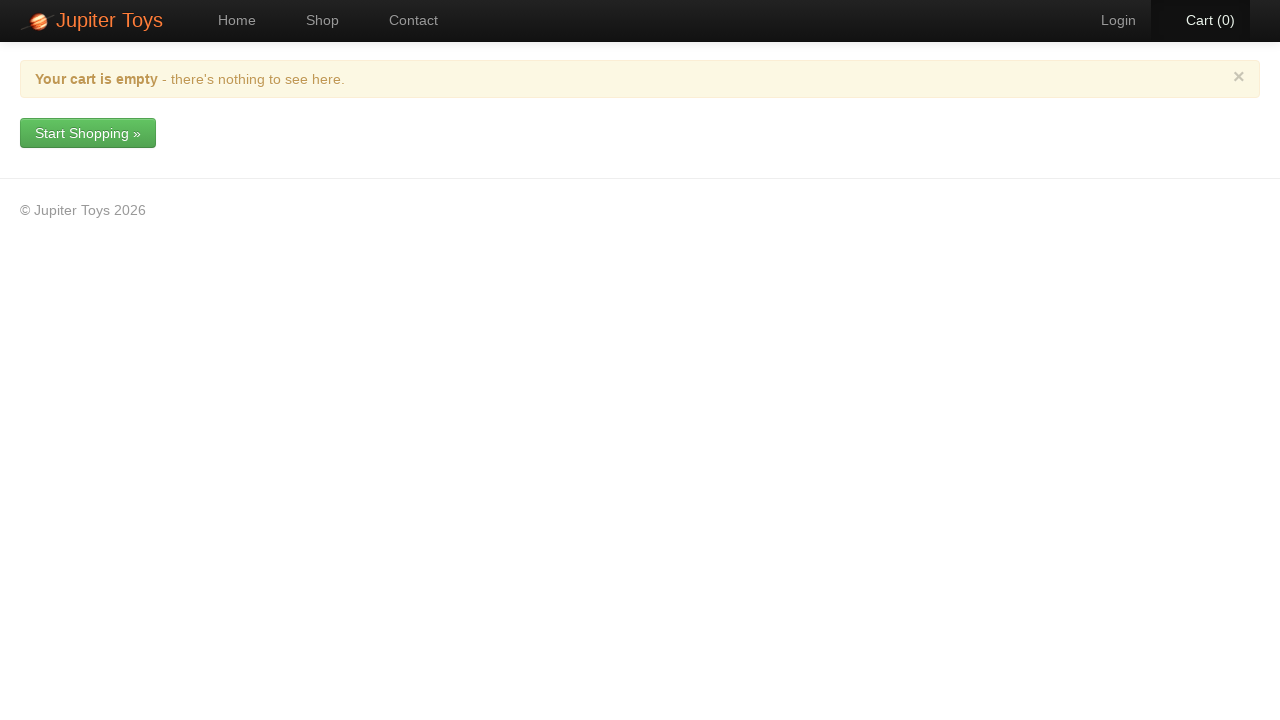

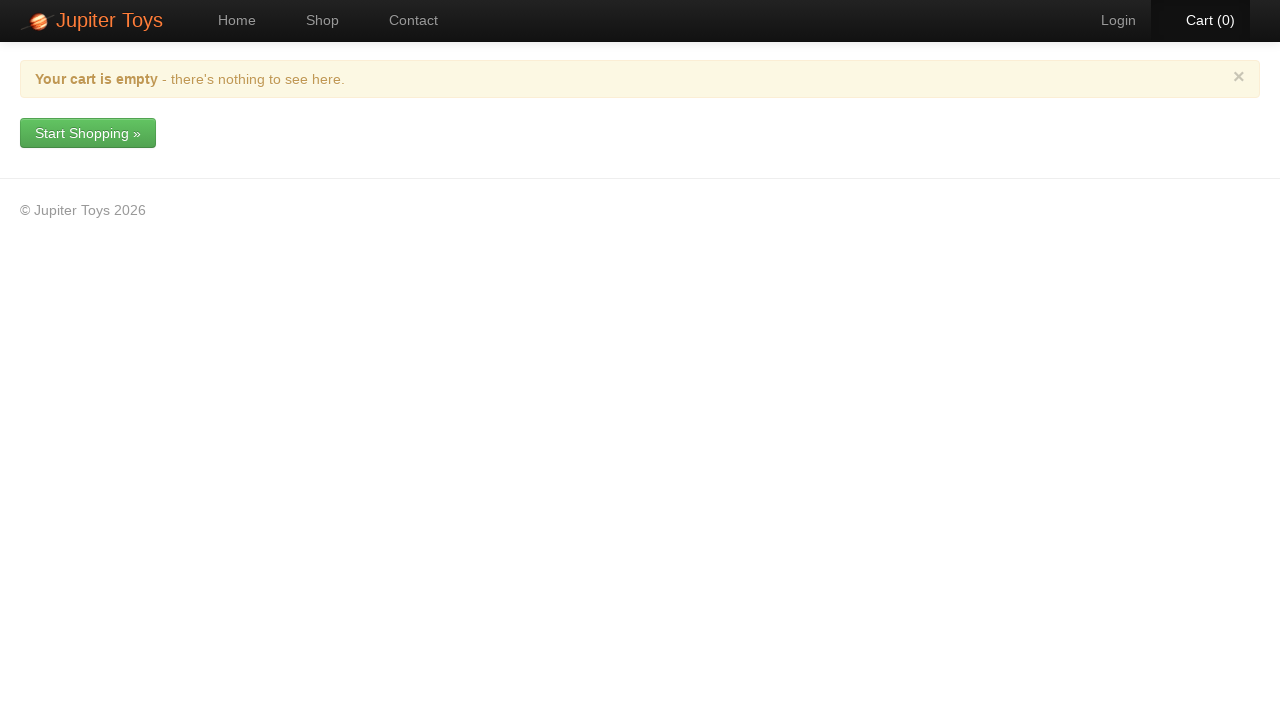